Navigates to an interactive SVG map of India, finds all states, and clicks on Tripura state

Starting URL: https://www.amcharts.com/svg-maps/?map=india

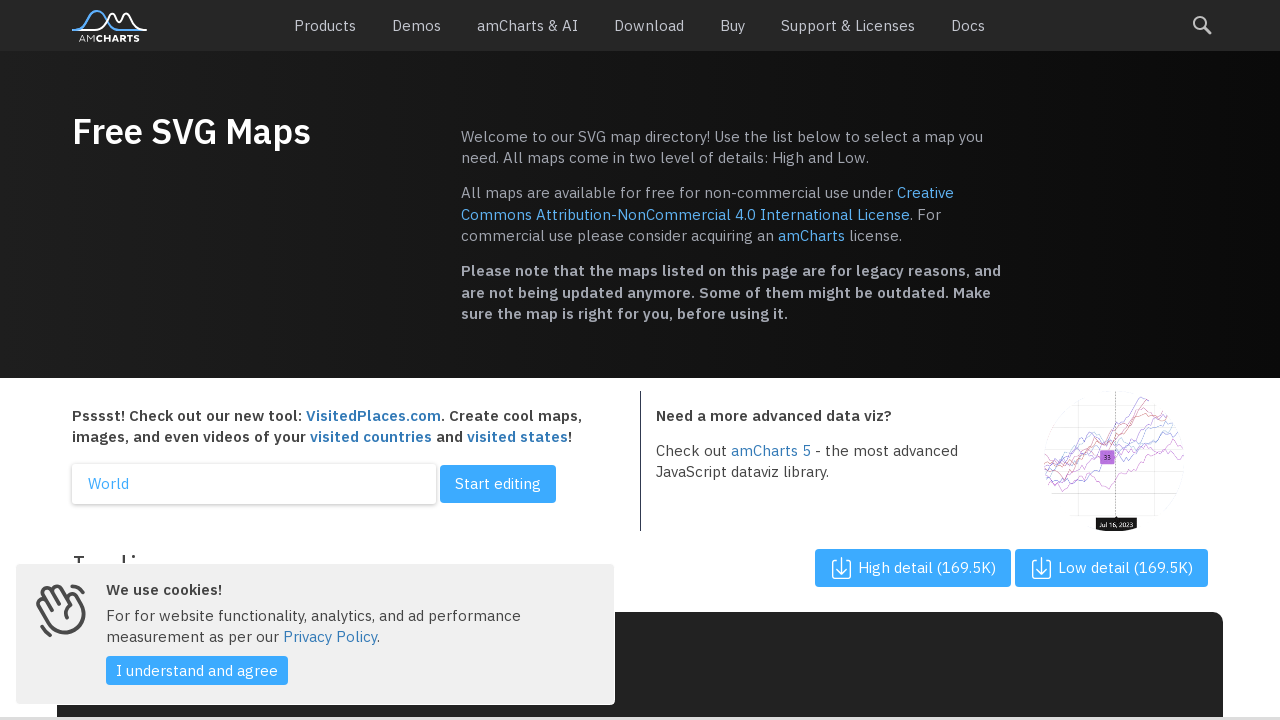

Navigated to amCharts interactive SVG map of India
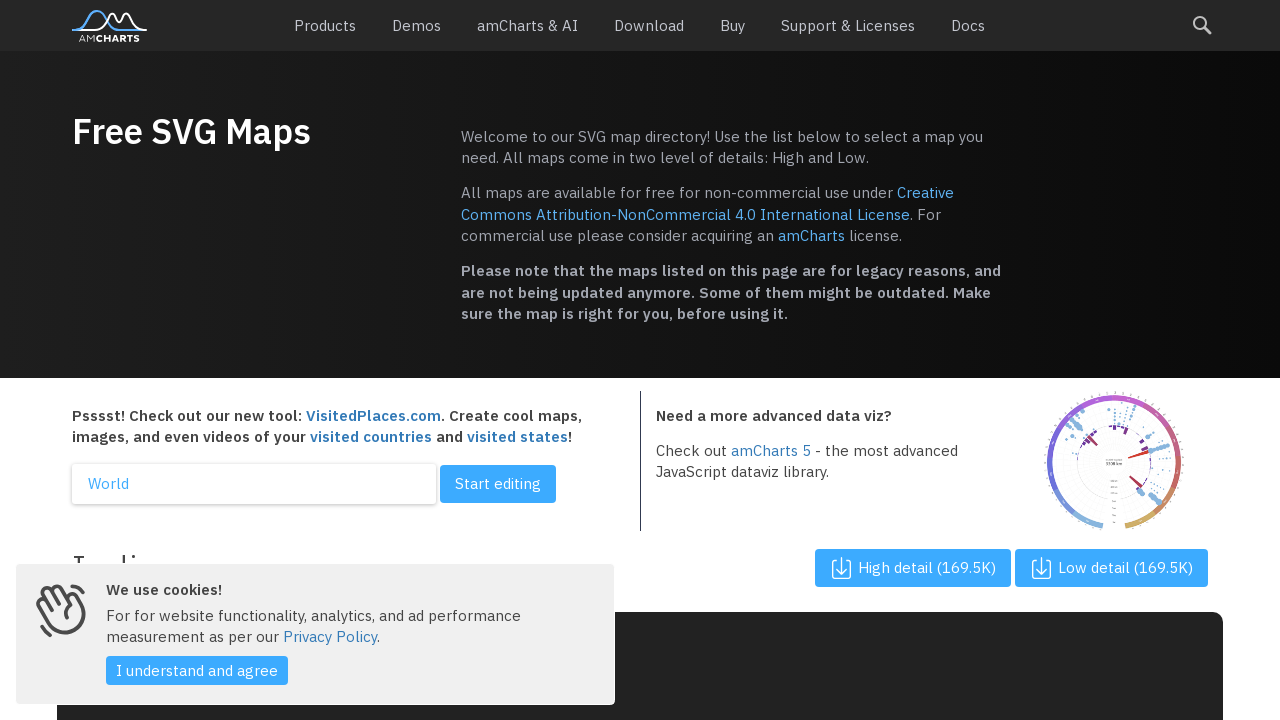

Located all state path elements in the SVG map
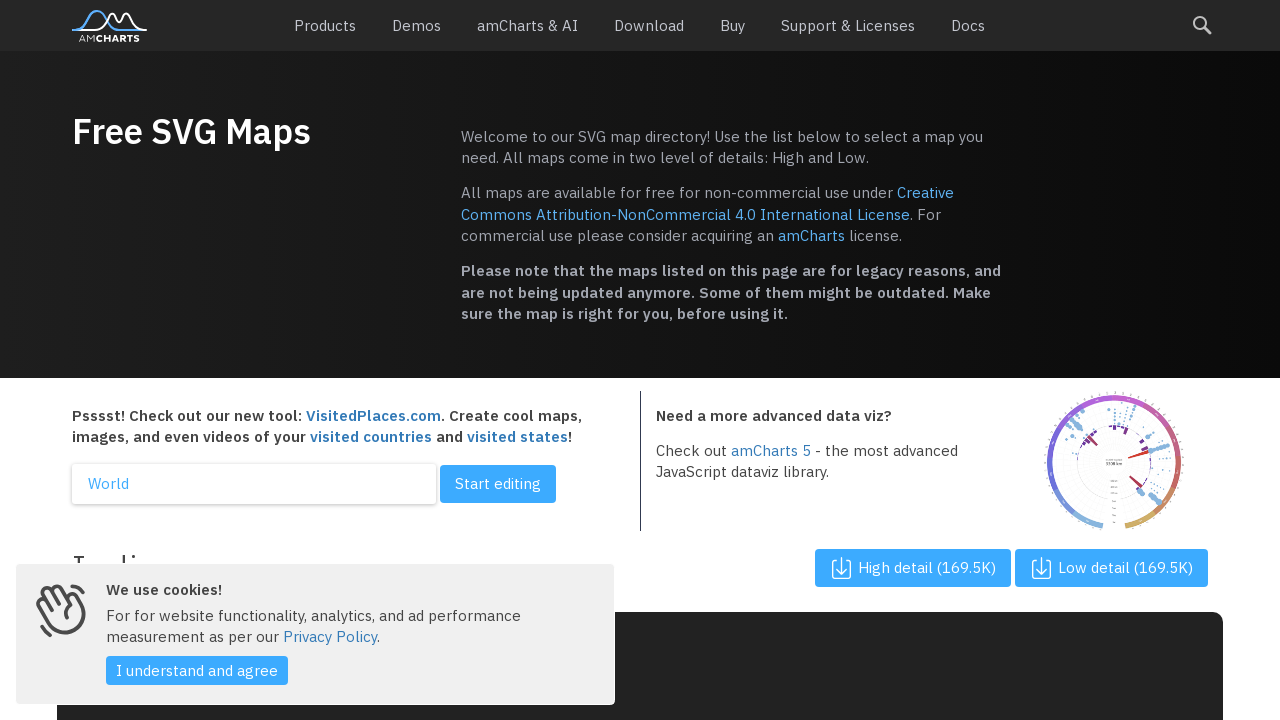

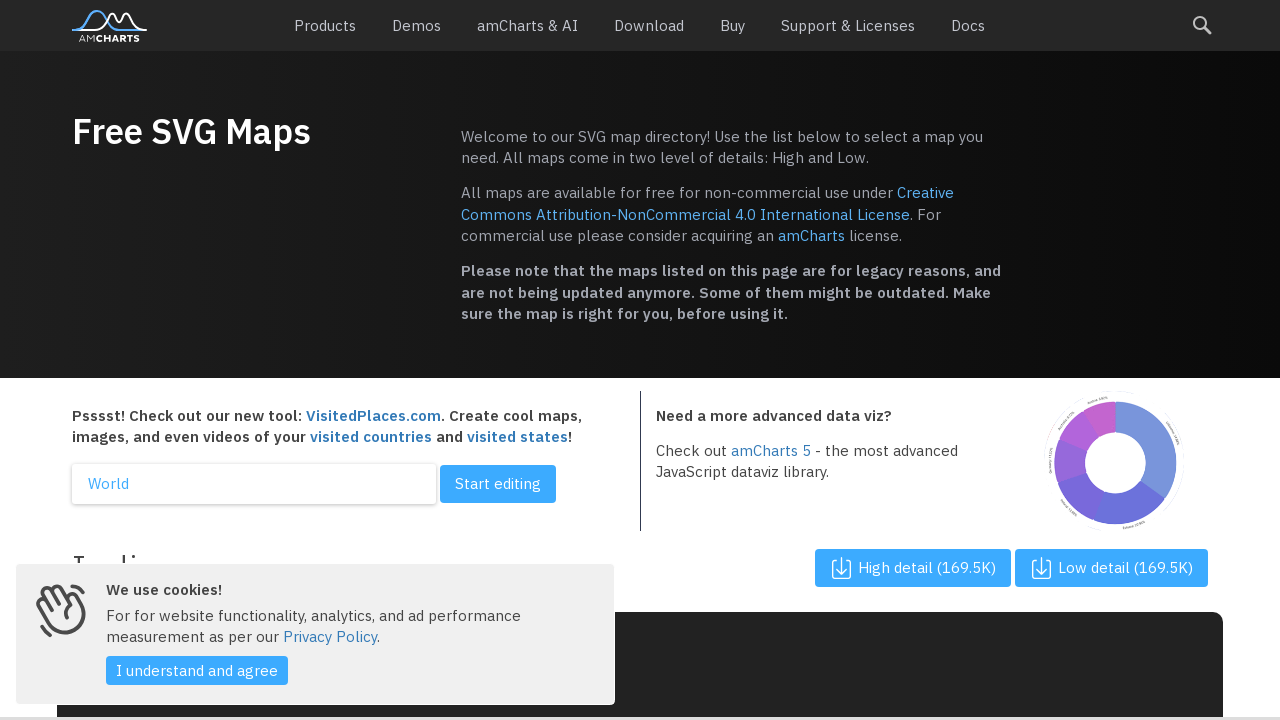